Tests link navigation by clicking on links using full link text and partial link text selectors on a blog page

Starting URL: https://automationbysqatools.blogspot.com/p/home.html

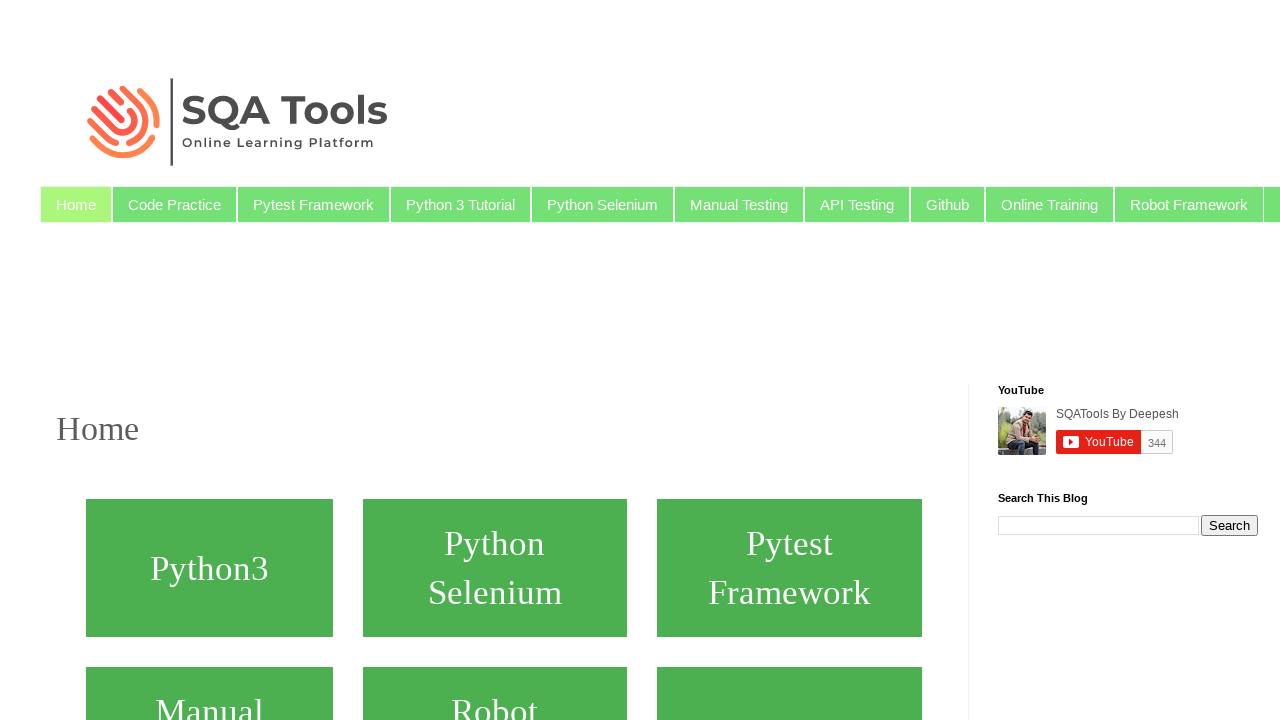

Clicked on link using full link text 'Python 3 Tutorial' at (460, 204) on text=Python 3 Tutorial
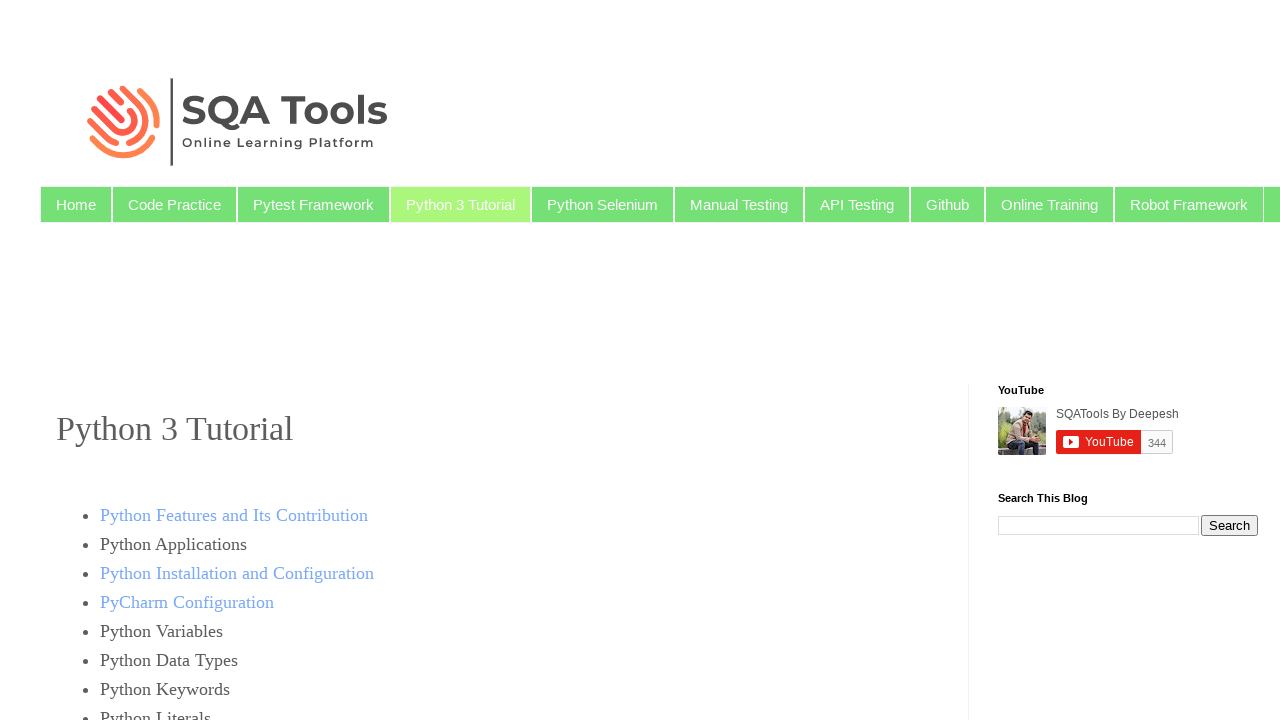

Page loaded after clicking Python 3 Tutorial link
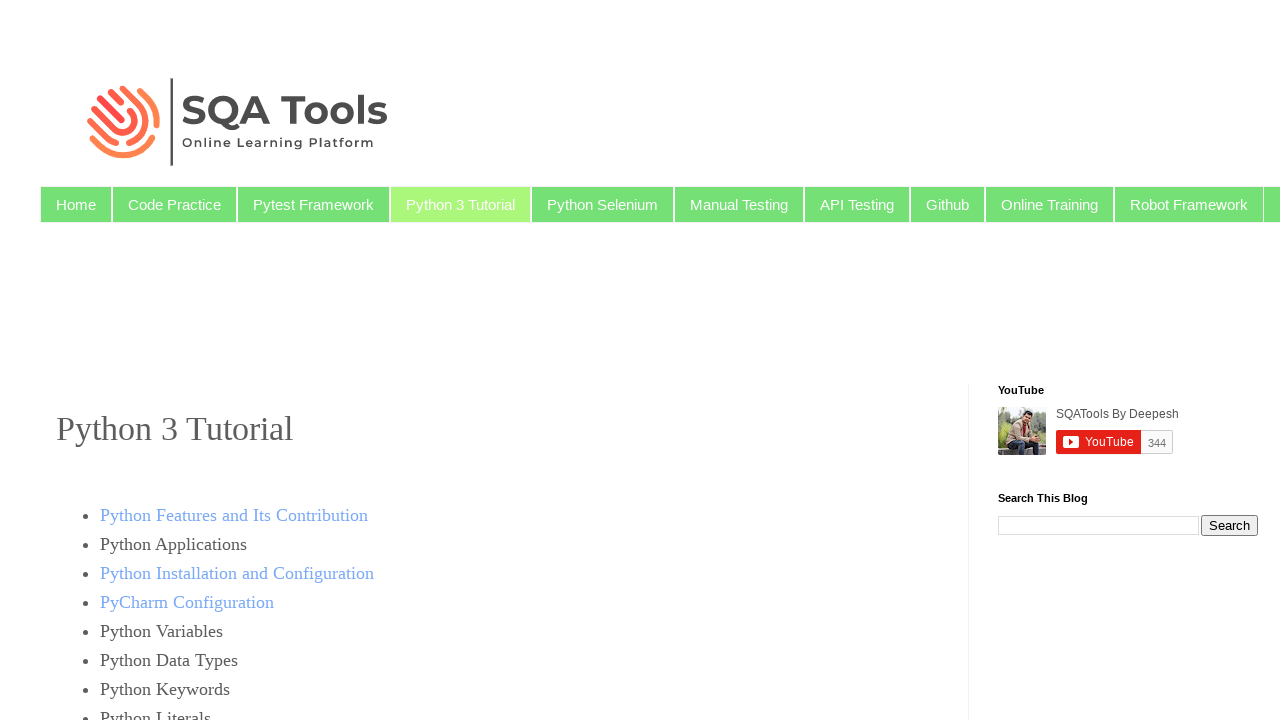

Clicked on link using partial link text 'Features and Its Contribution' at (234, 515) on text=Features and Its Contribution
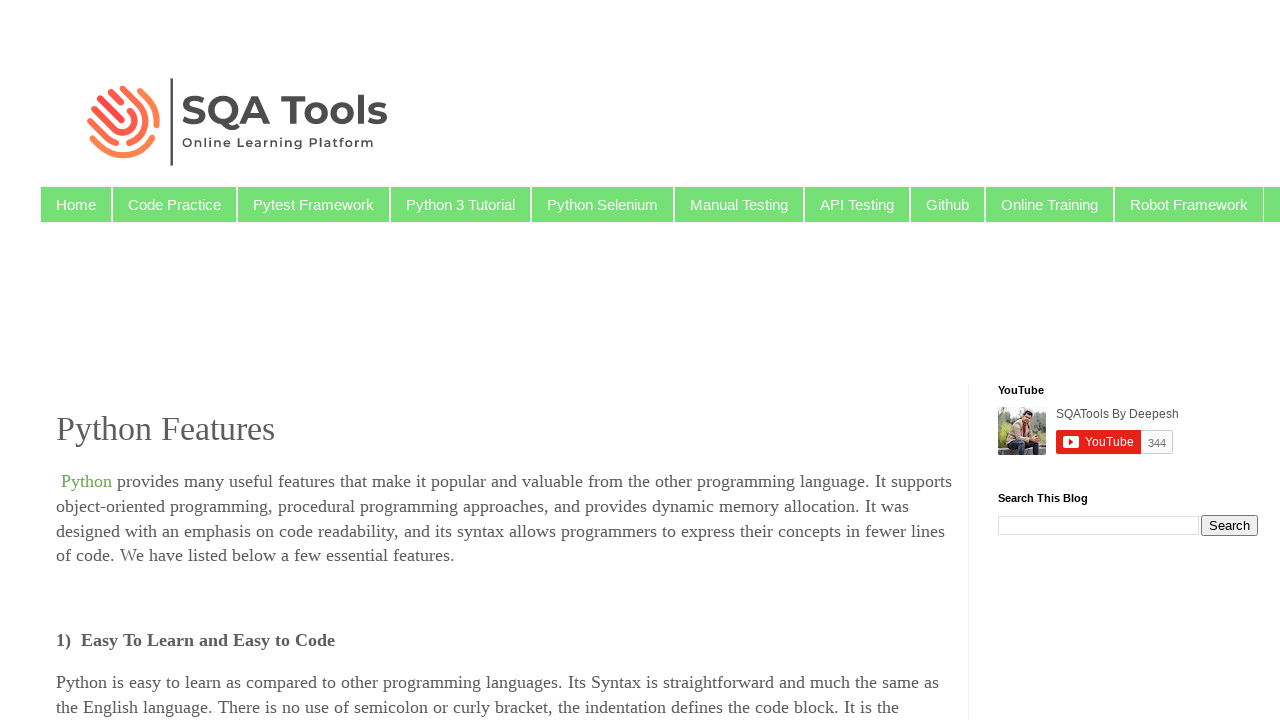

Page loaded after clicking Features and Its Contribution link
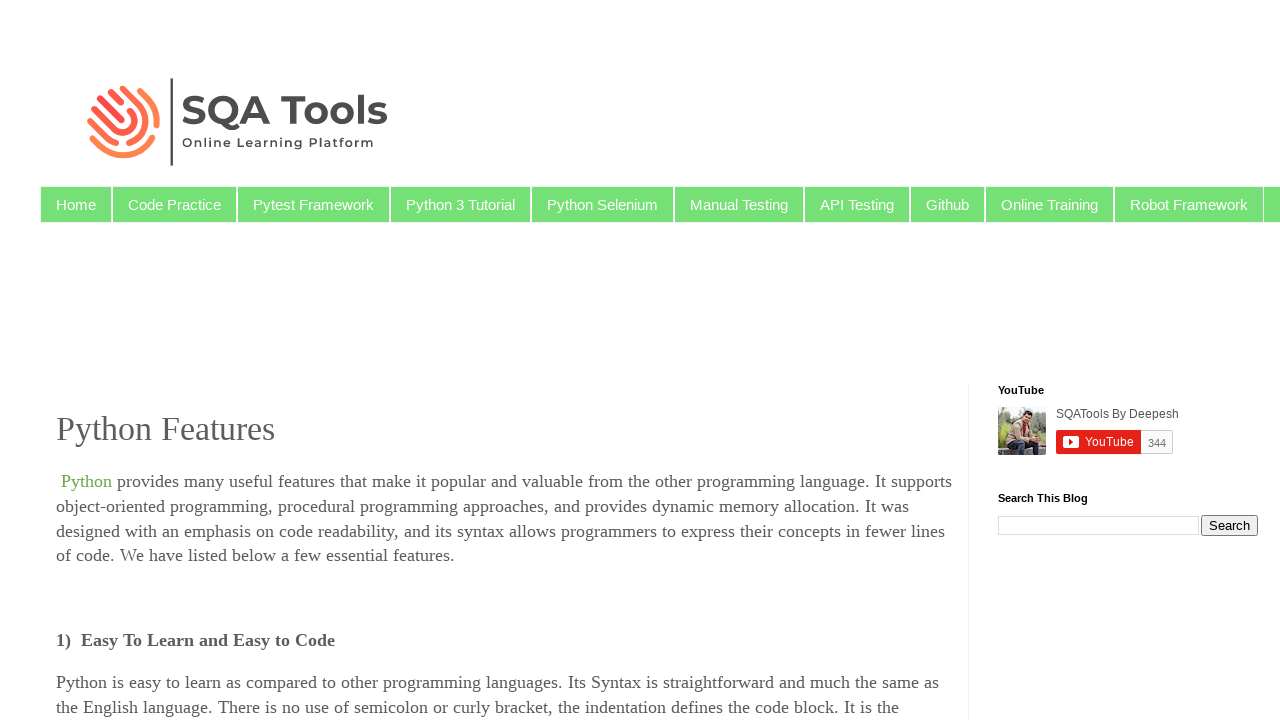

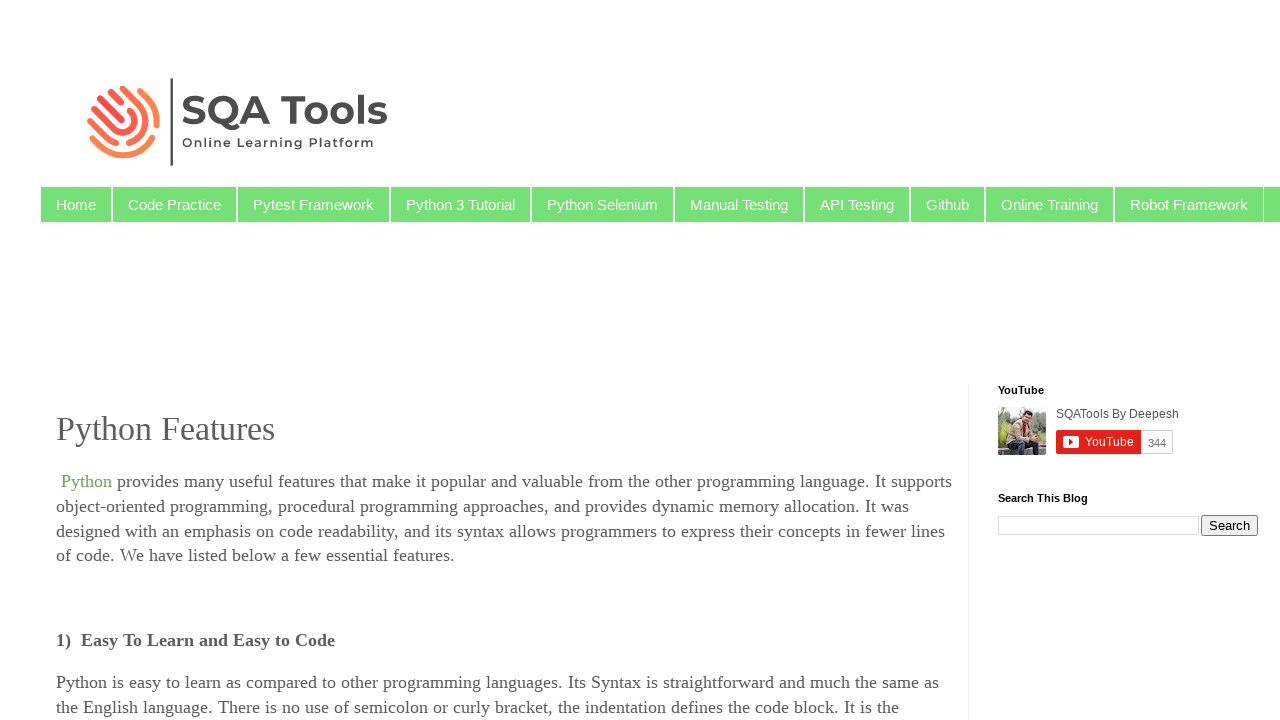